Tests hover functionality by moving the mouse over three different images and verifying that user profile information appears when hovering over the first image.

Starting URL: https://practice.cydeo.com/hovers

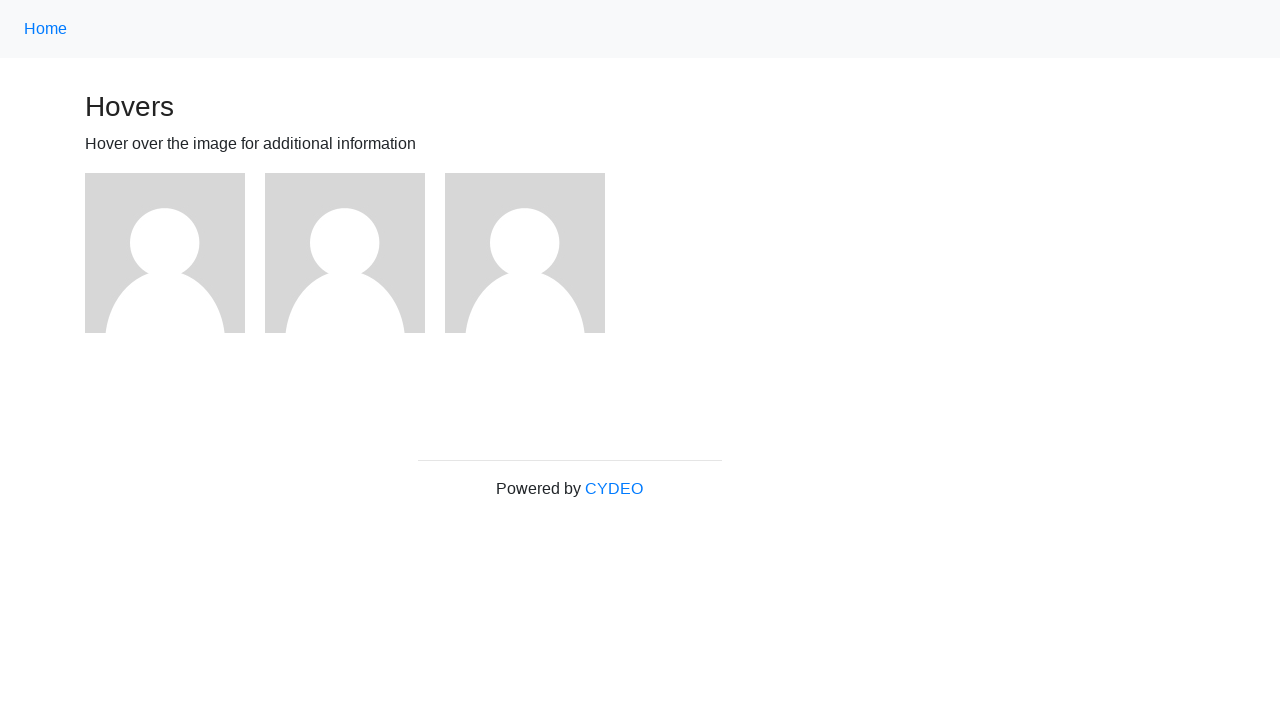

Navigated to hover practice page
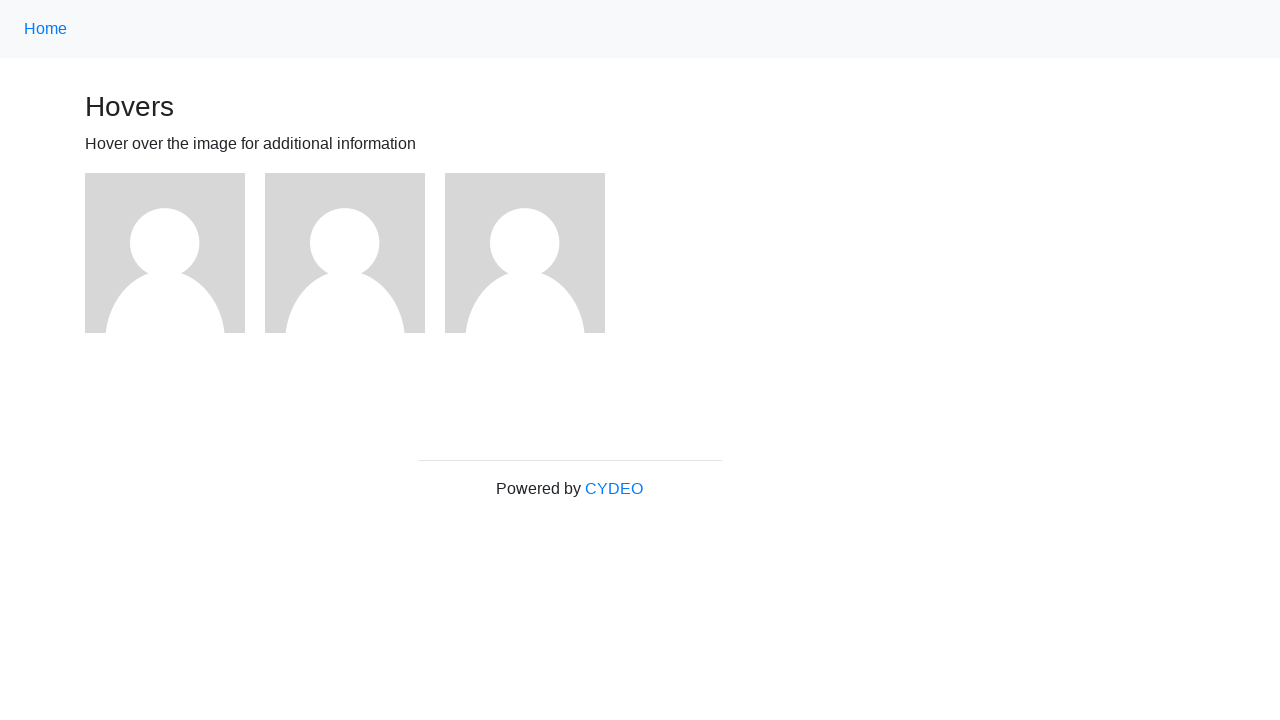

Hovered over the first image at (165, 253) on (//div[@class='figure']/img)[1]
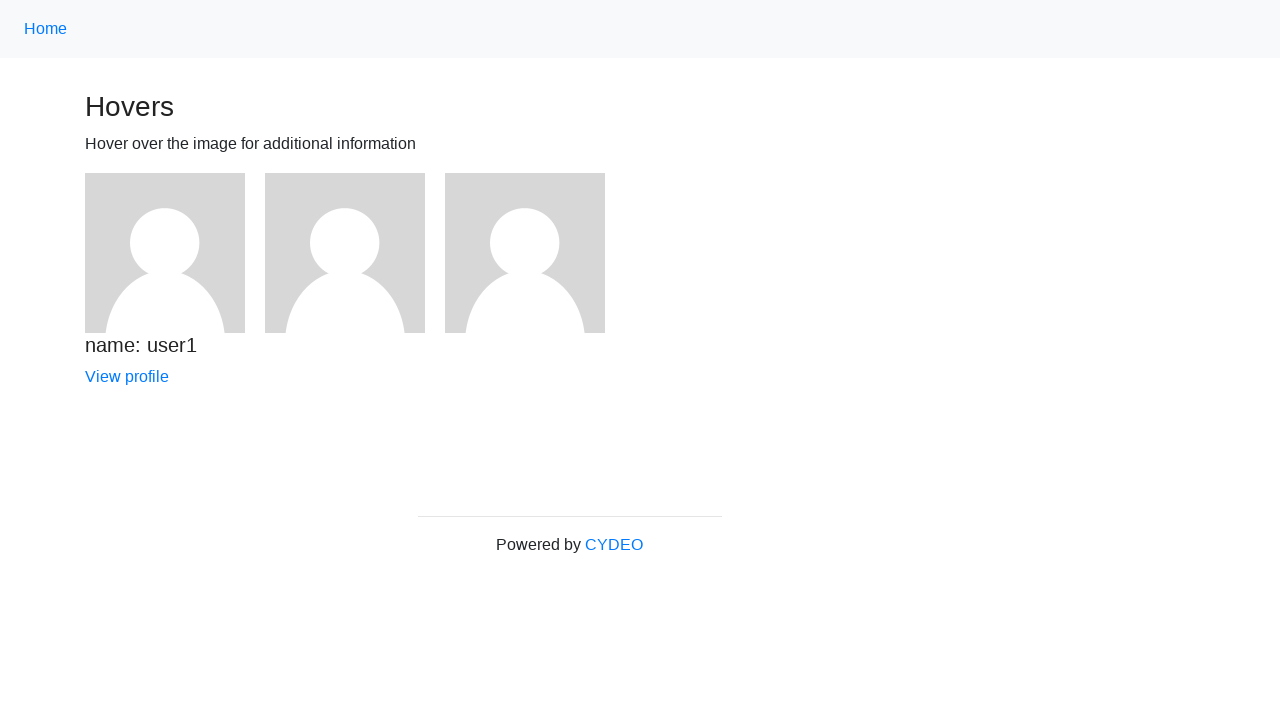

Verified that user1 profile information is visible
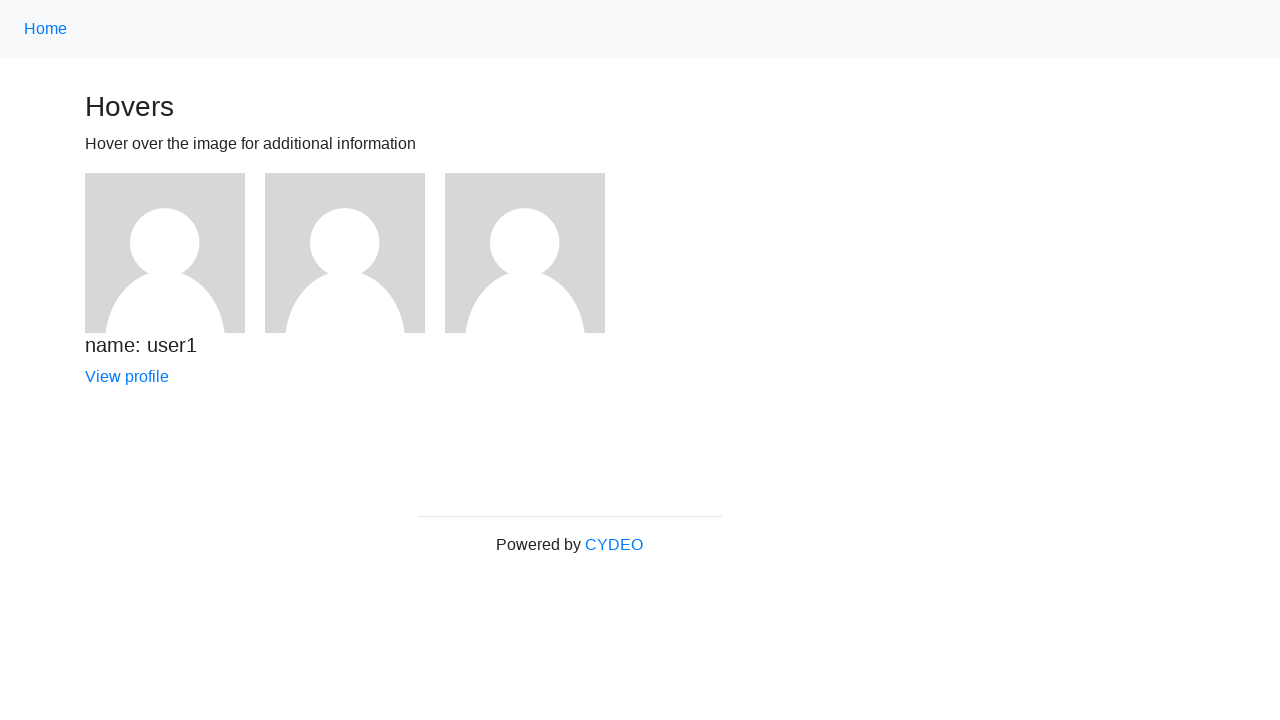

Hovered over the second image at (345, 253) on (//div[@class='figure']/img)[2]
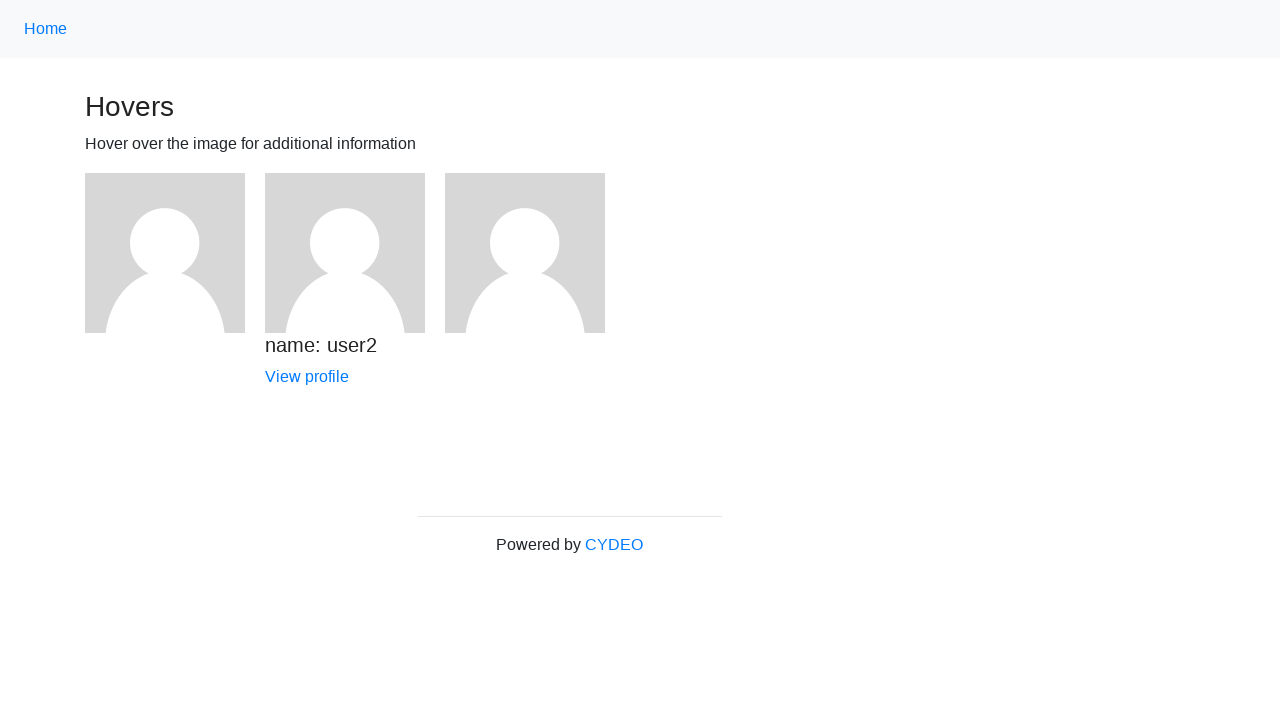

Hovered over the third image at (525, 253) on (//div[@class='figure']/img)[3]
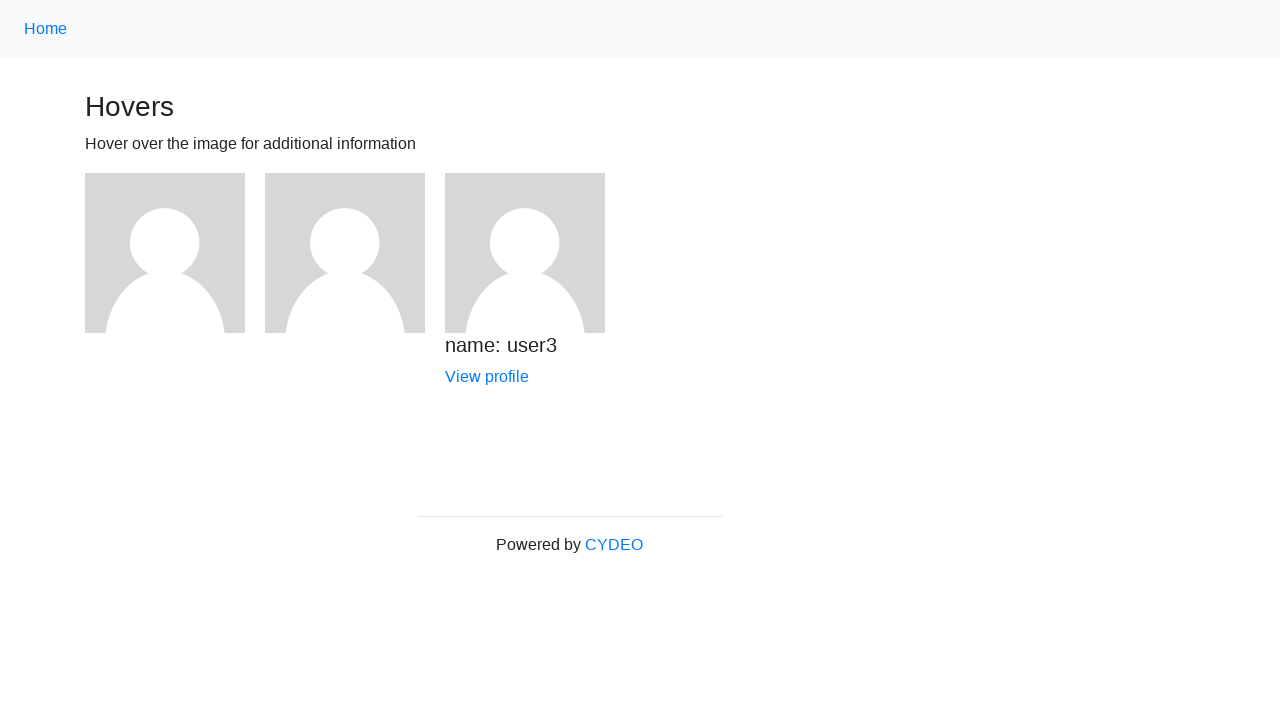

Hovered over the first image again at (165, 253) on (//div[@class='figure']/img)[1]
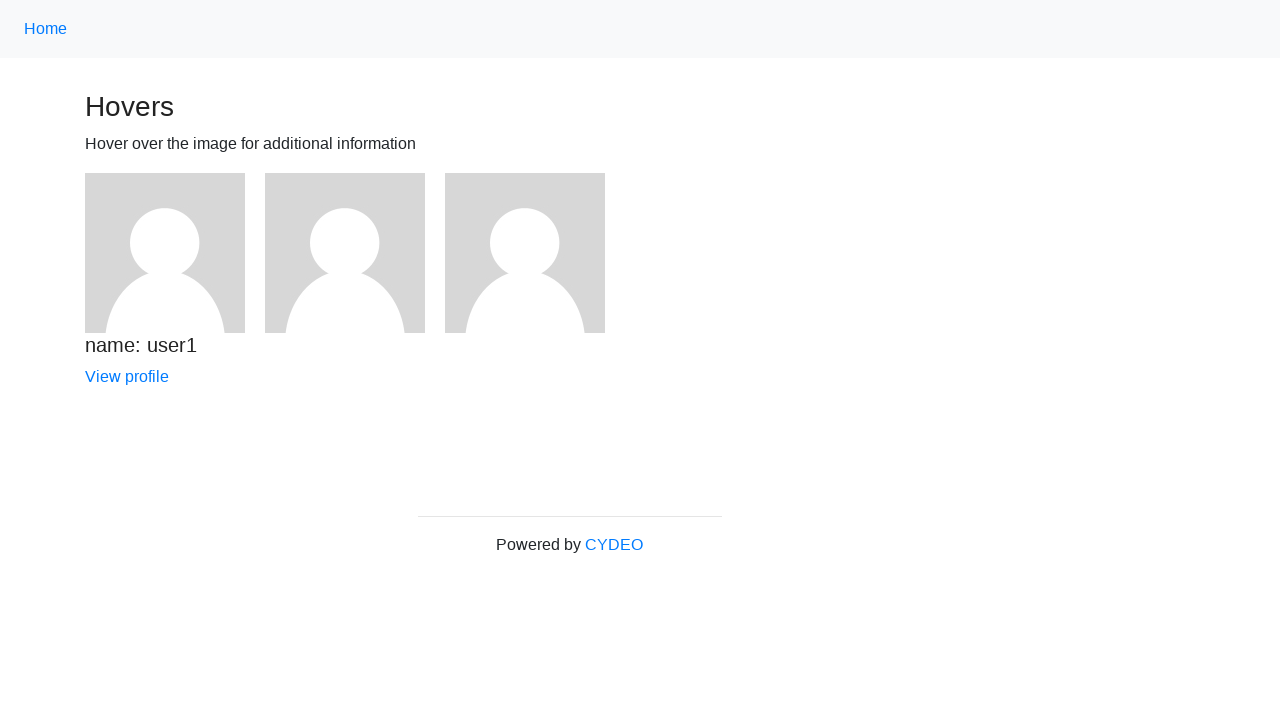

Waited 2000ms after hovering first image
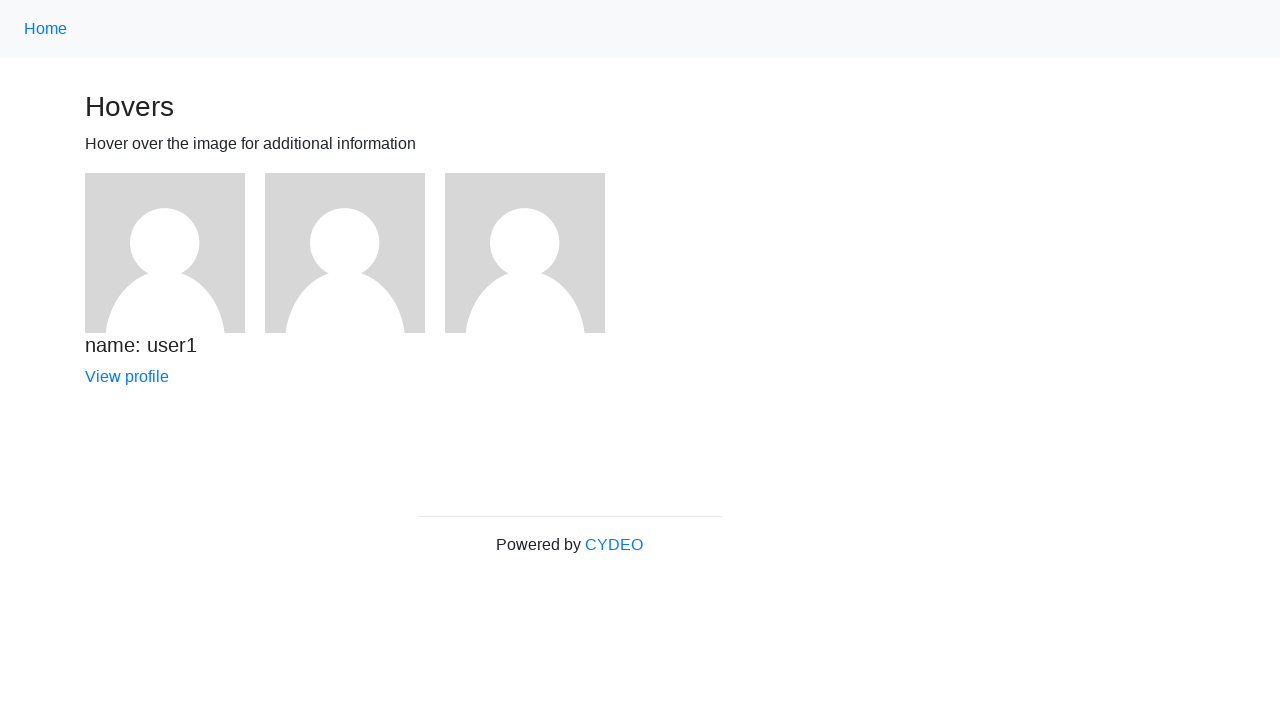

Hovered over the second image again at (345, 253) on (//div[@class='figure']/img)[2]
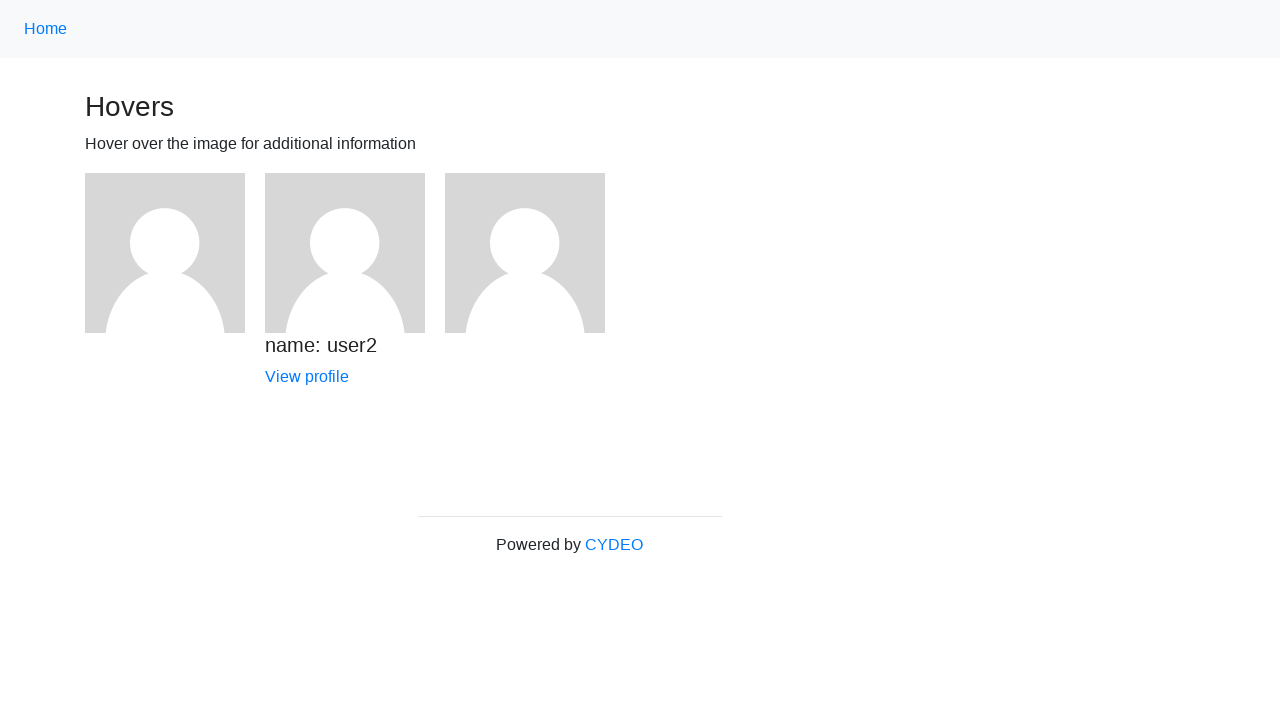

Waited 2000ms after hovering second image
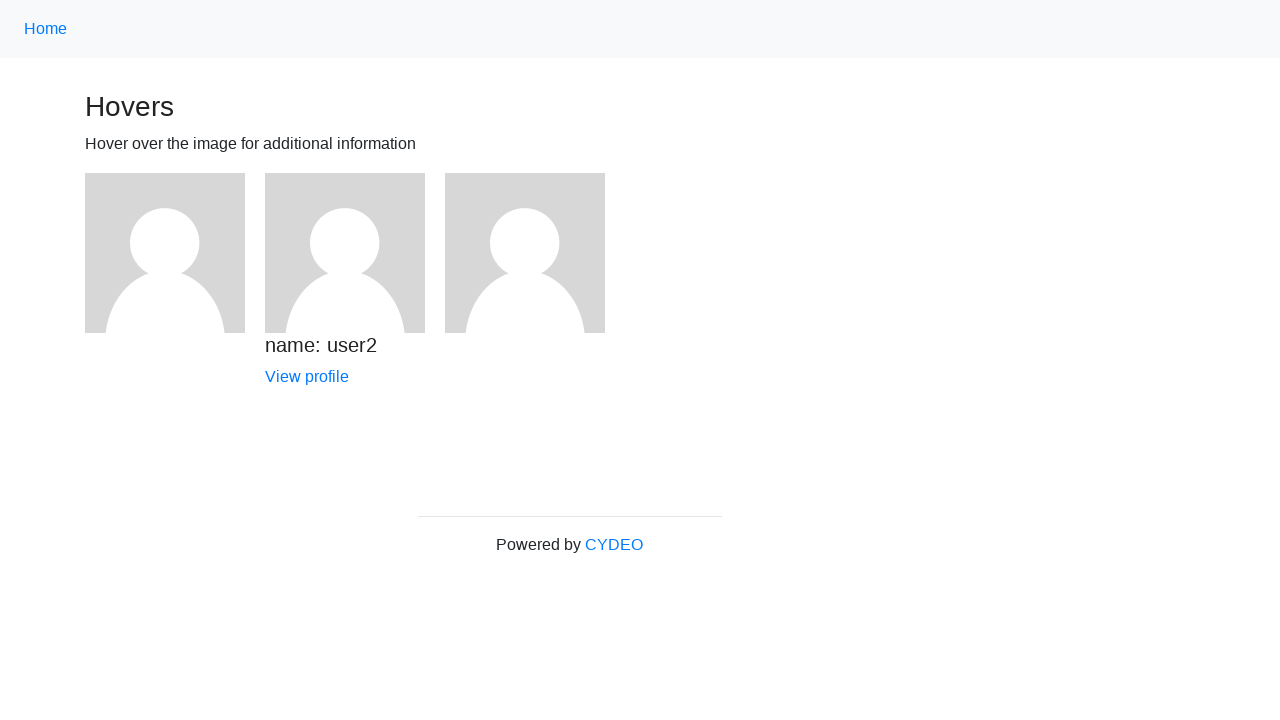

Hovered over the third image again at (525, 253) on (//div[@class='figure']/img)[3]
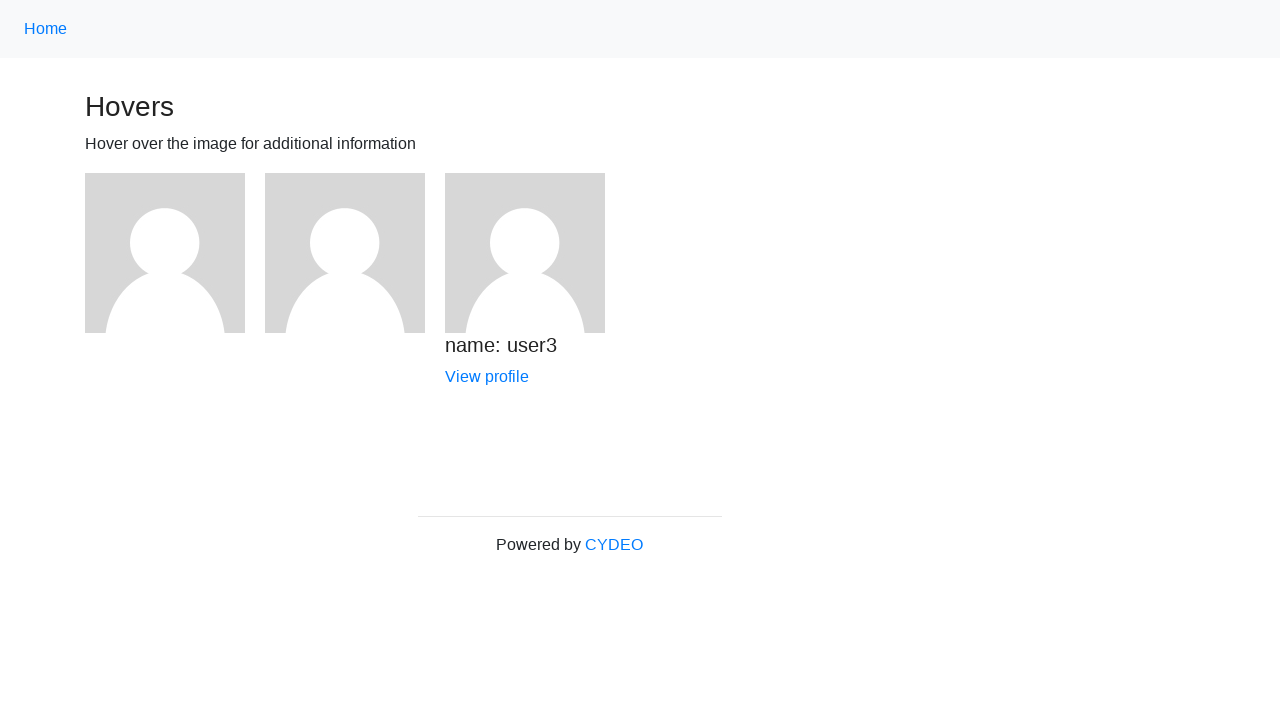

Waited 2000ms after hovering third image
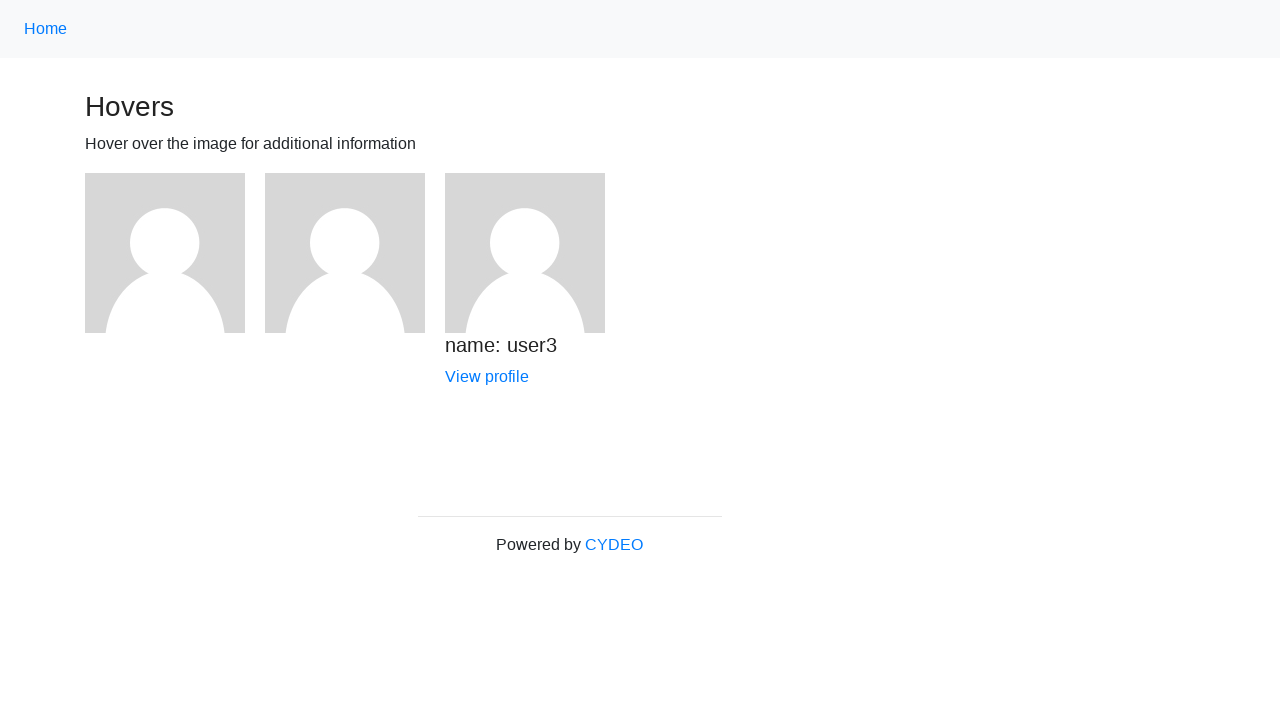

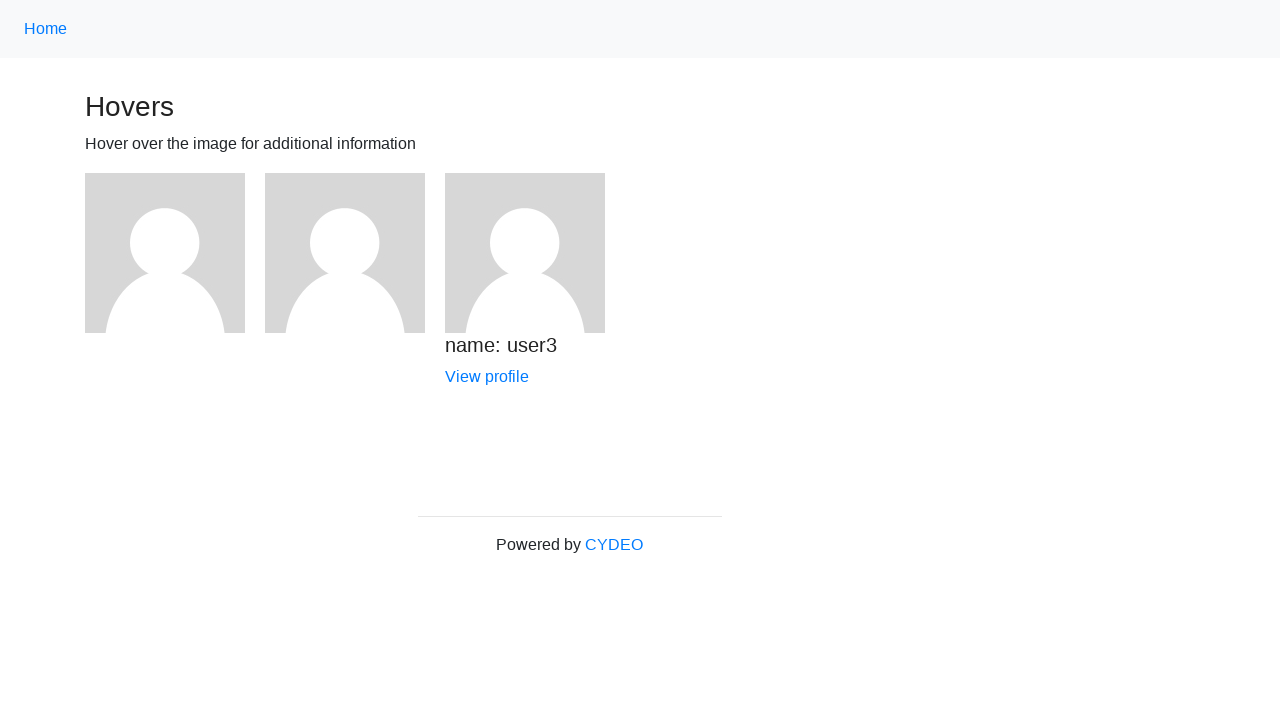